Tests date picker functionality by selecting a specific date (August 12, 2016) from a calendar widget, including selecting month and year from dropdowns and clicking on the day.

Starting URL: https://testautomationpractice.blogspot.com

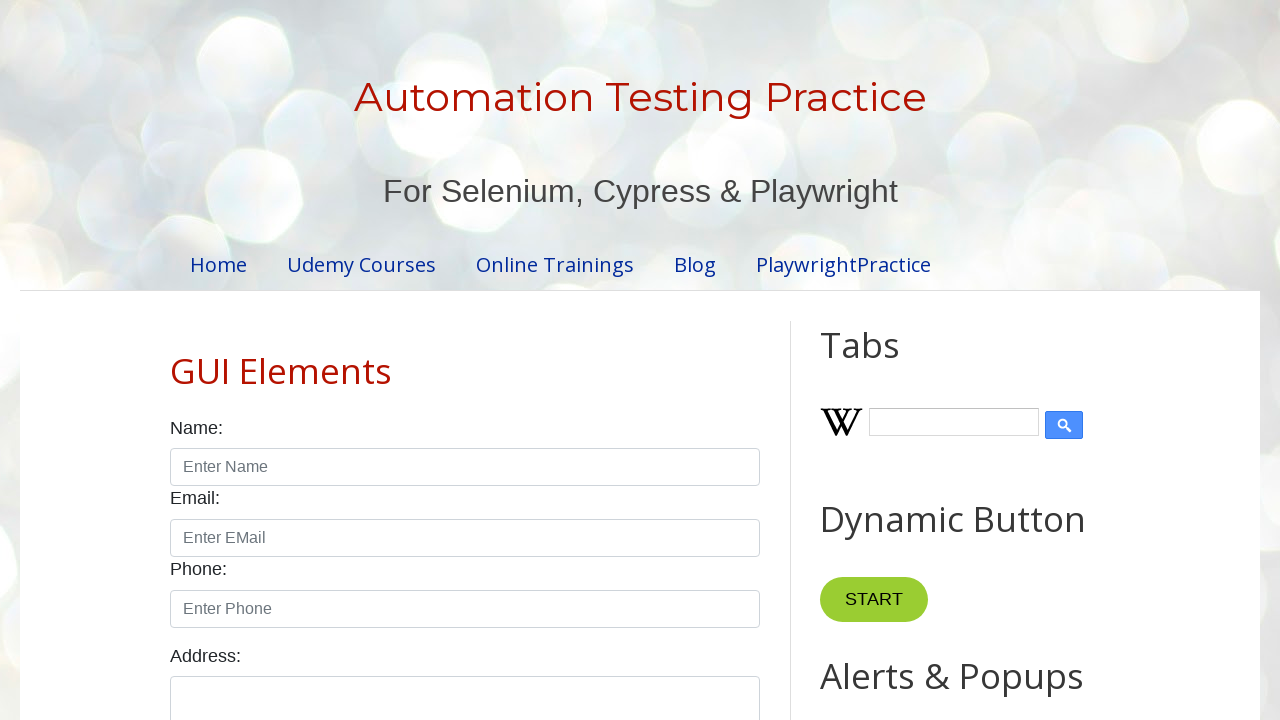

Clicked date input field to open date picker at (520, 360) on input[name='SelectedDate']
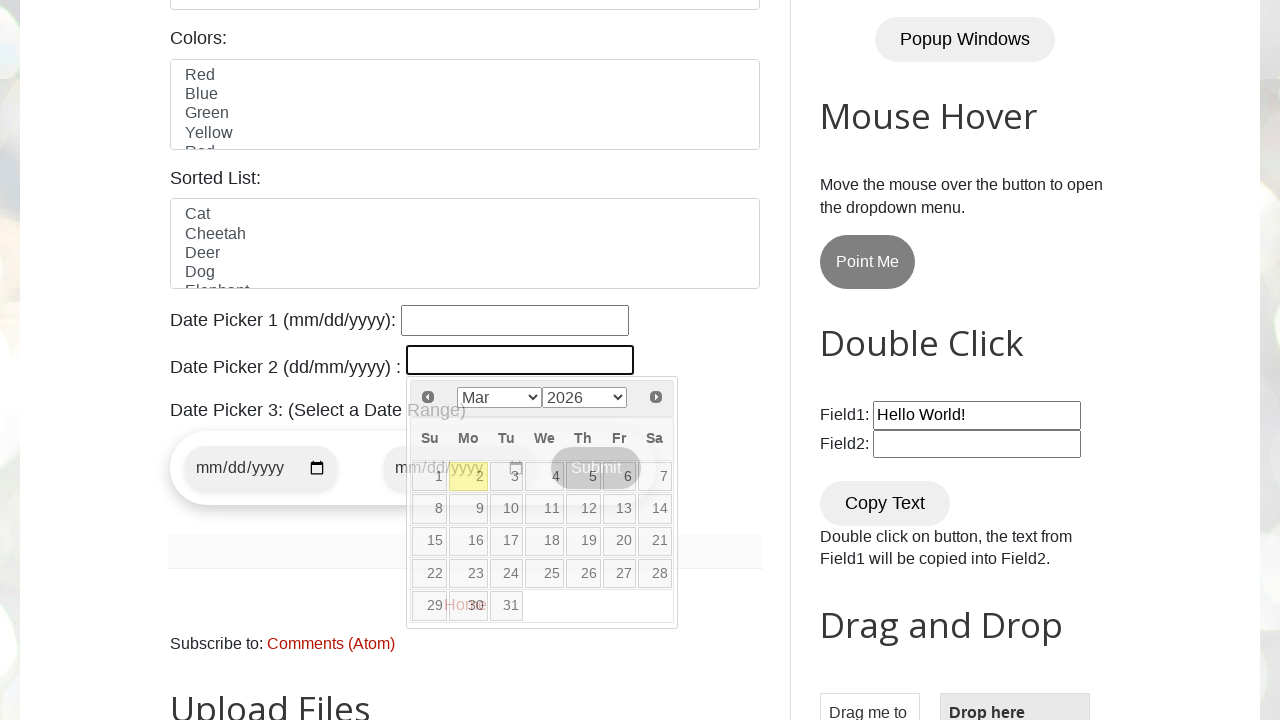

Selected August from month dropdown on select.ui-datepicker-month
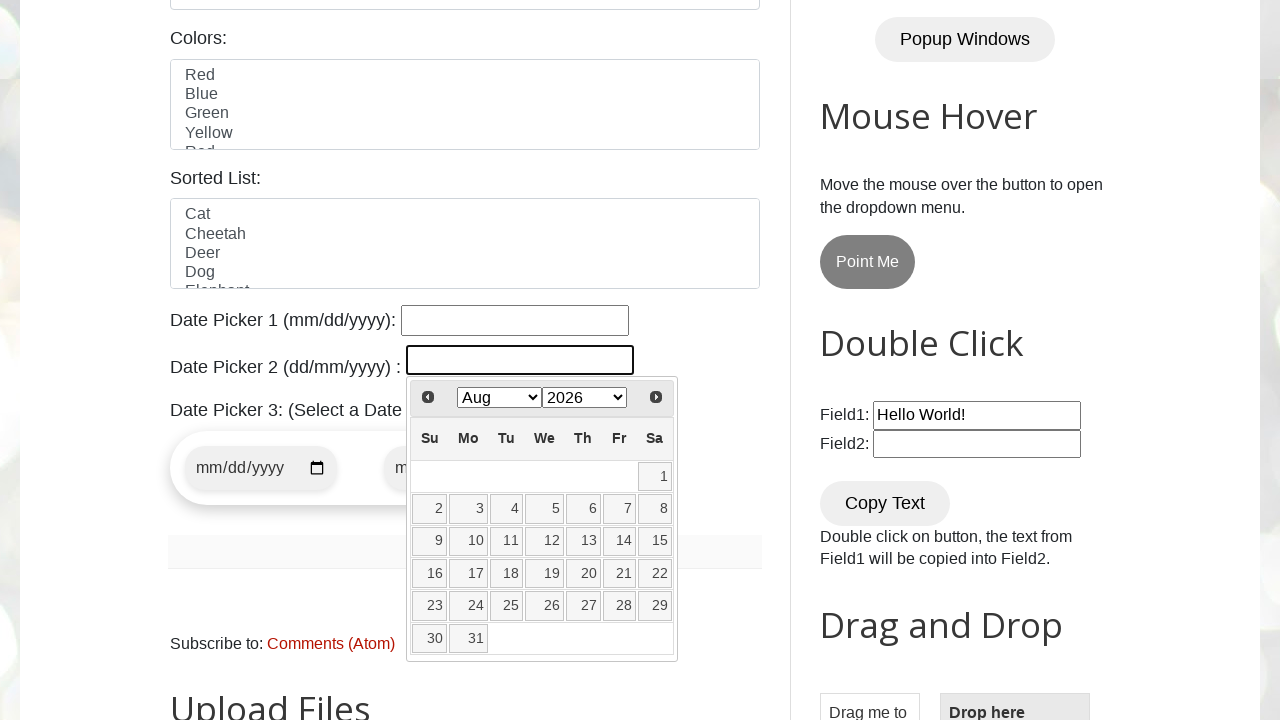

Selected 2016 from year dropdown on select.ui-datepicker-year
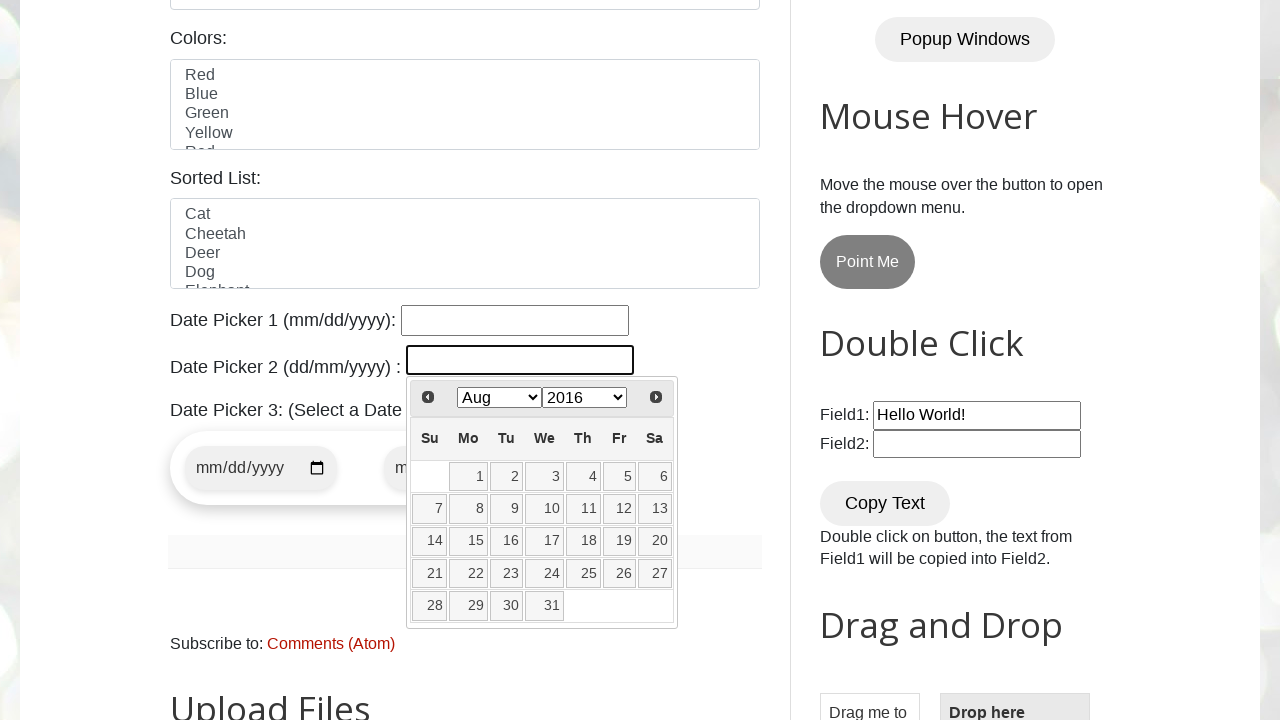

Clicked day 12 in calendar to select August 12, 2016 at (619, 509) on table.ui-datepicker-calendar tbody tr td a:text('12')
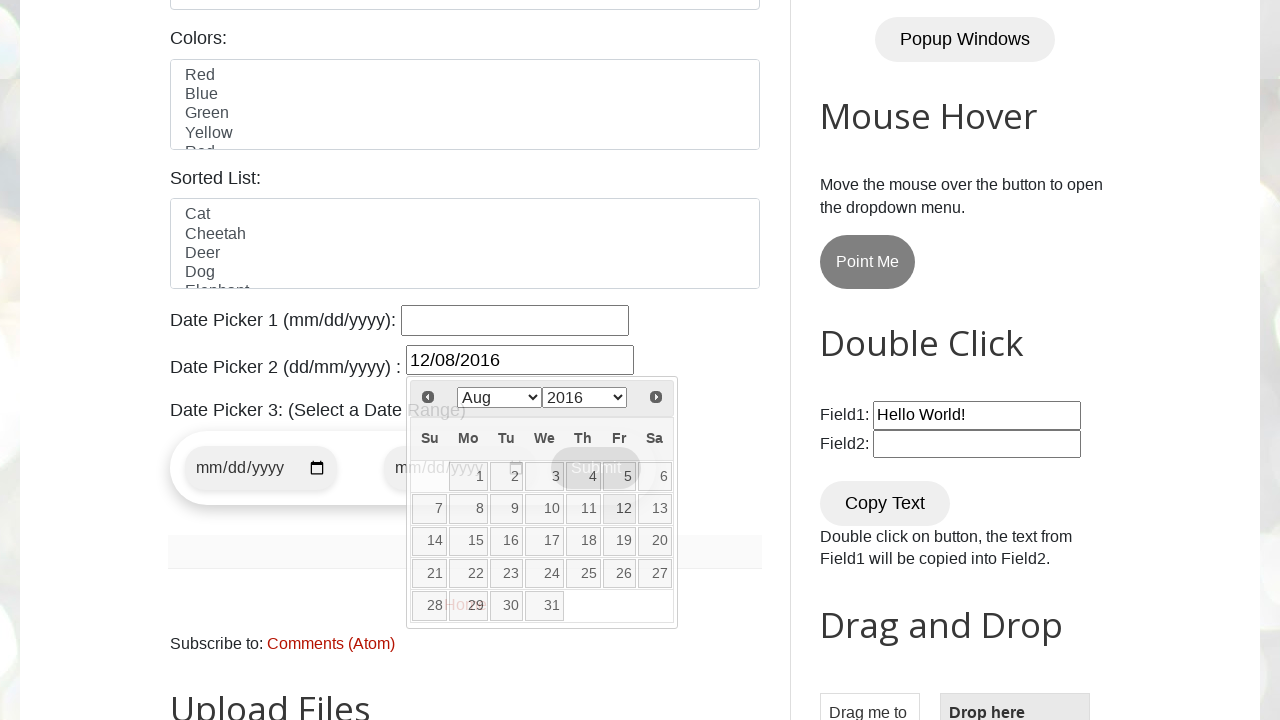

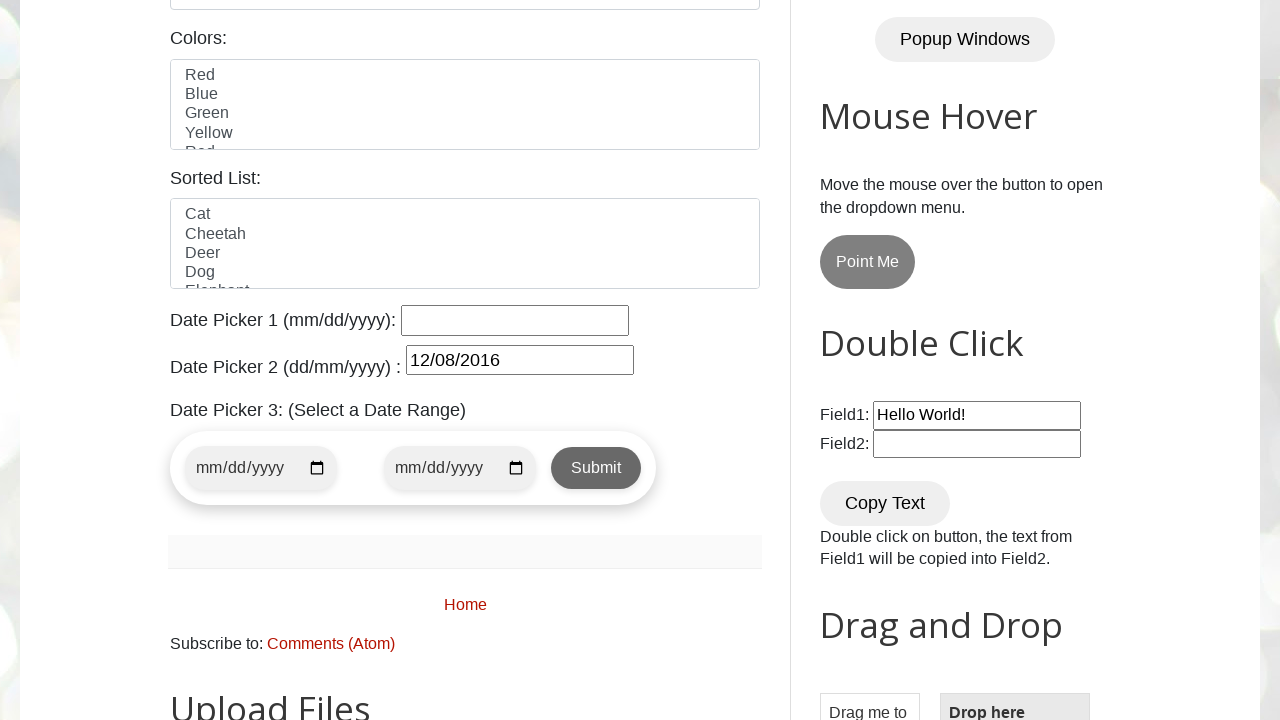